Tests drag and drop slider functionality by navigating to the slider demo page and adjusting a slider position

Starting URL: https://www.lambdatest.com/selenium-playground

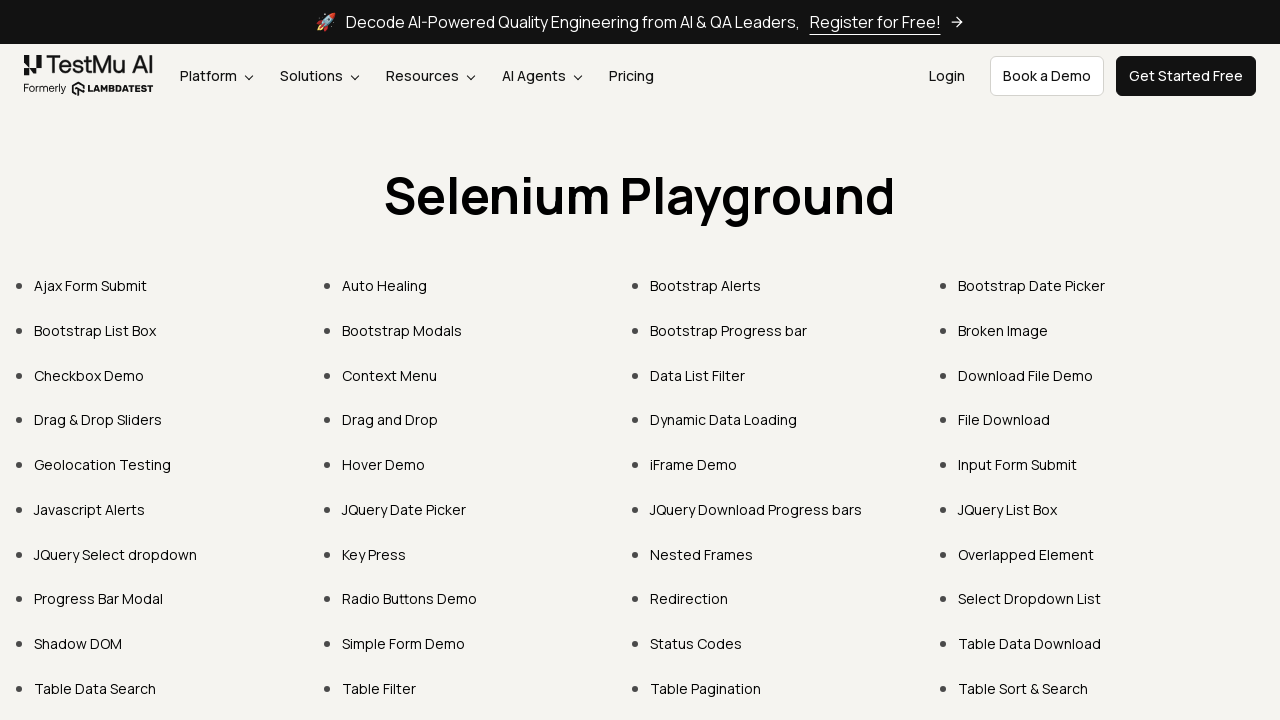

Clicked on 'Drag & Drop Sliders' link to navigate to slider demo page at (98, 420) on xpath=//a[@class='text-black text-size-14 hover:text-lambda-900 leading-relaxed'
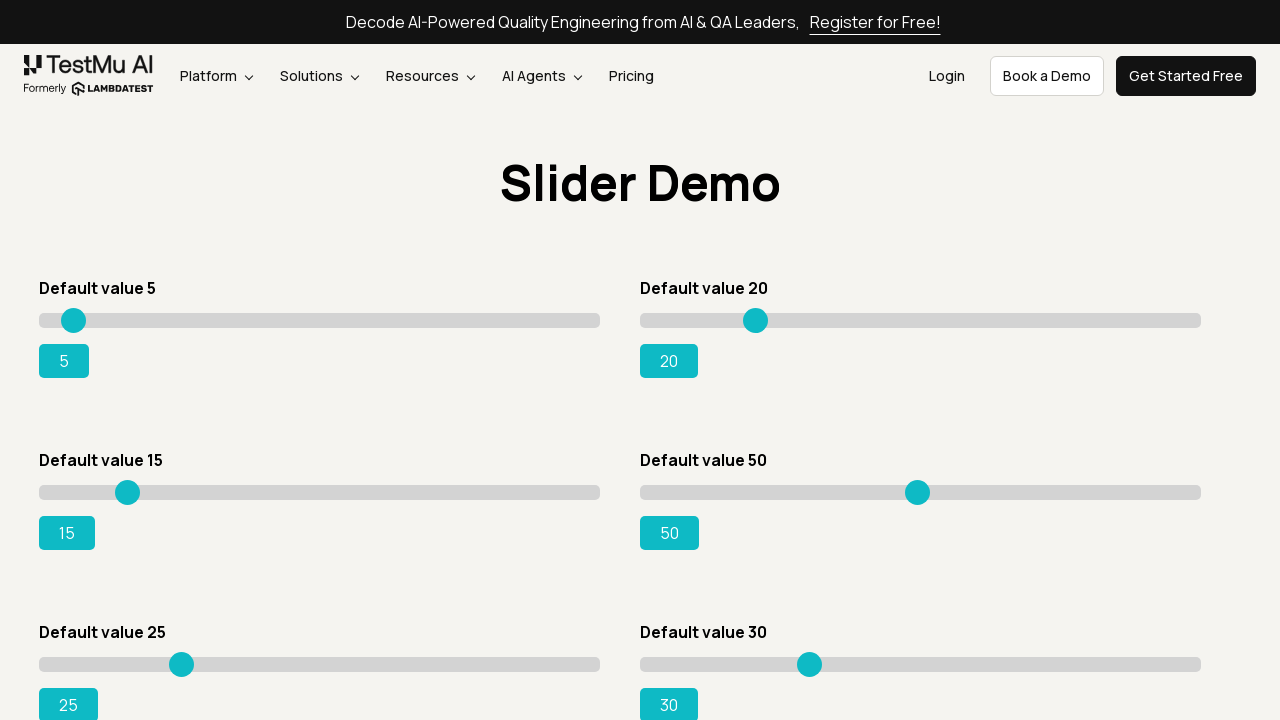

Located slider element with ID 'slider3'
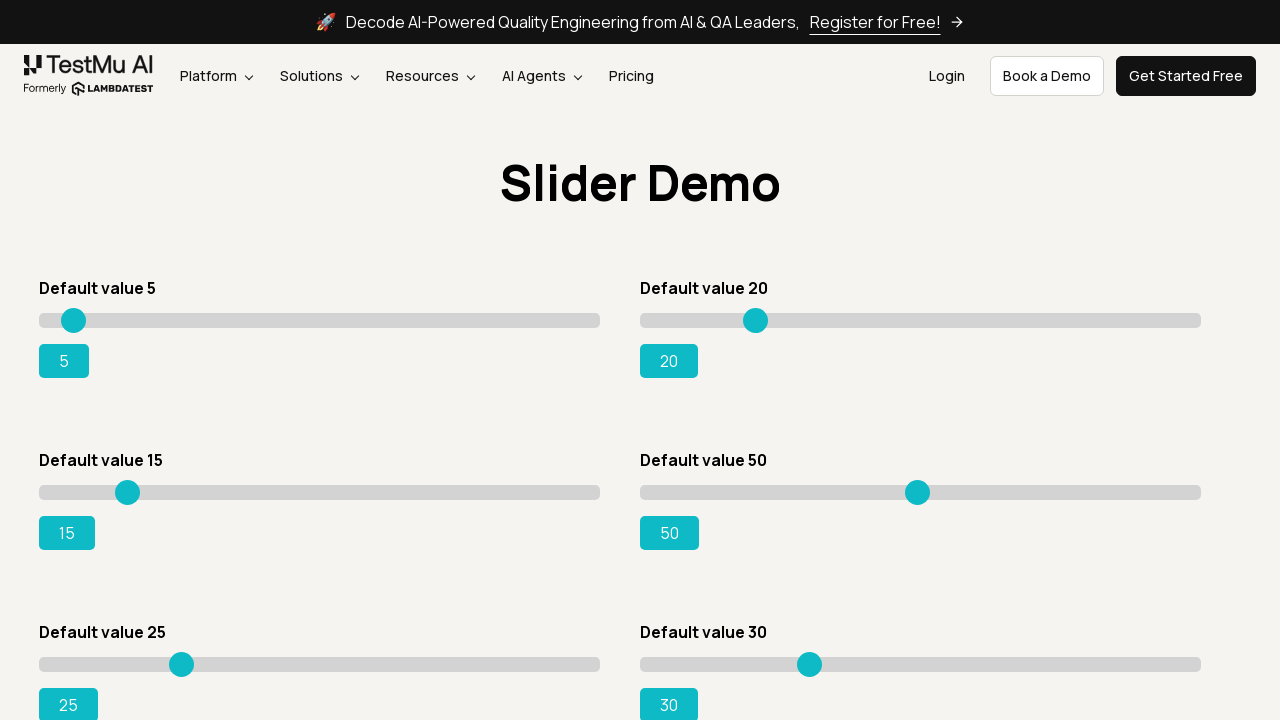

Located slider input element
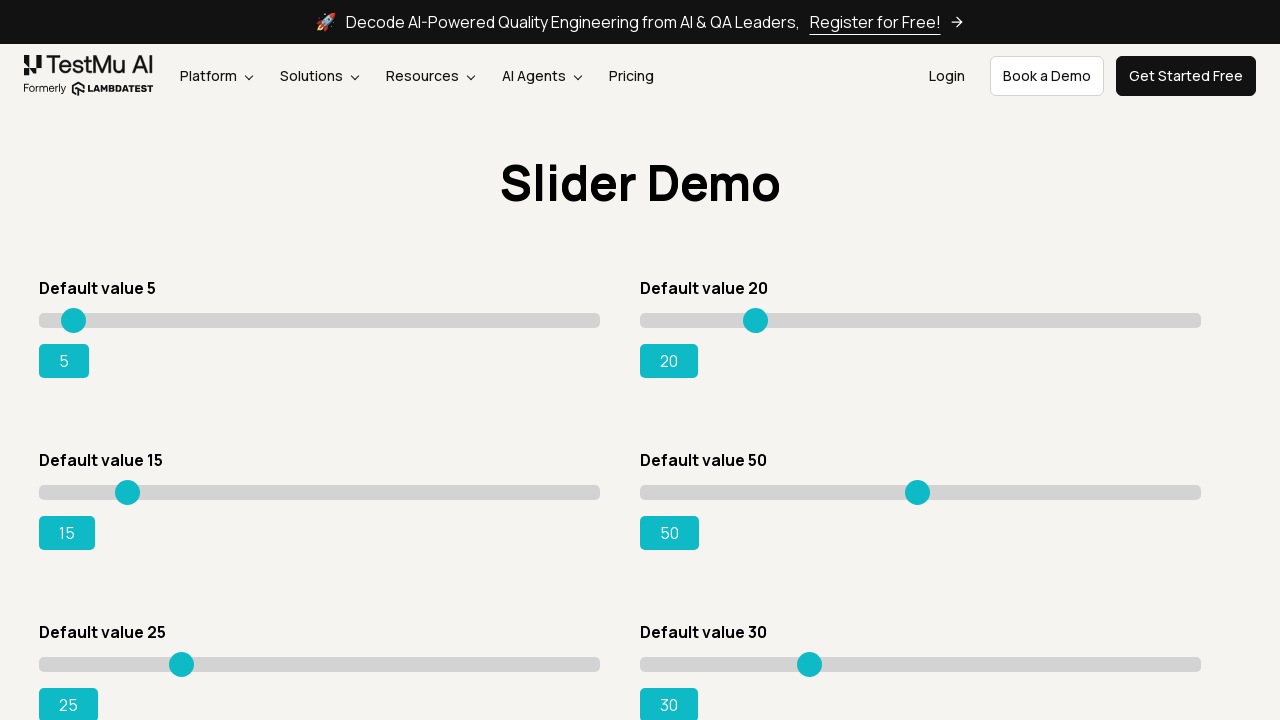

Dragged slider handle 168 pixels to the right to adjust slider position at (207, 448)
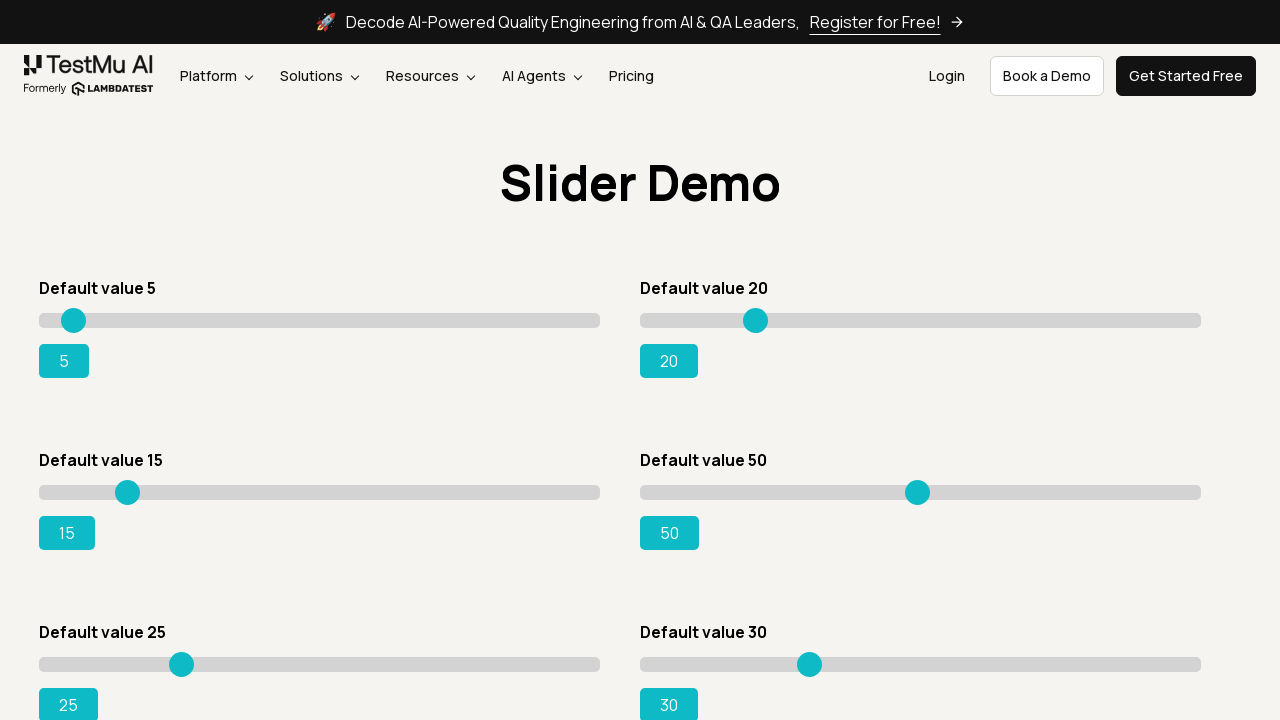

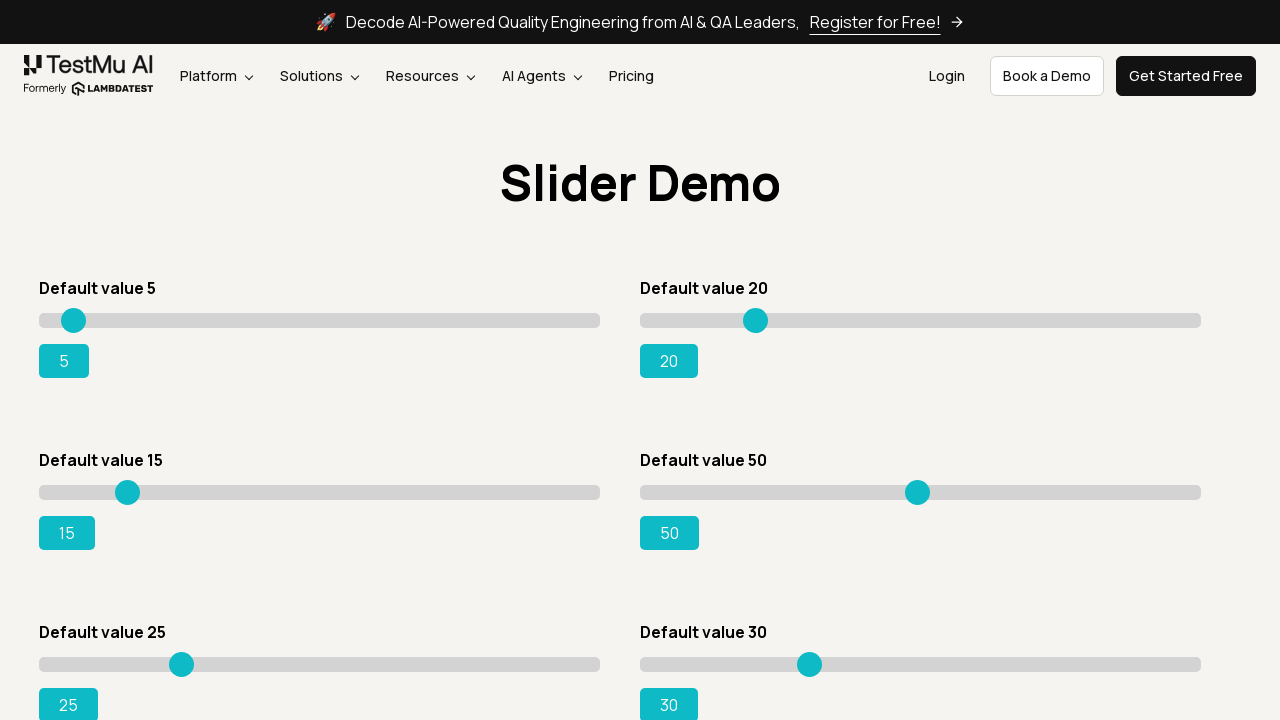